Tests search functionality on DuckDuckGo by typing a query, clicking search, and verifying results appear

Starting URL: https://duckduckgo.com/

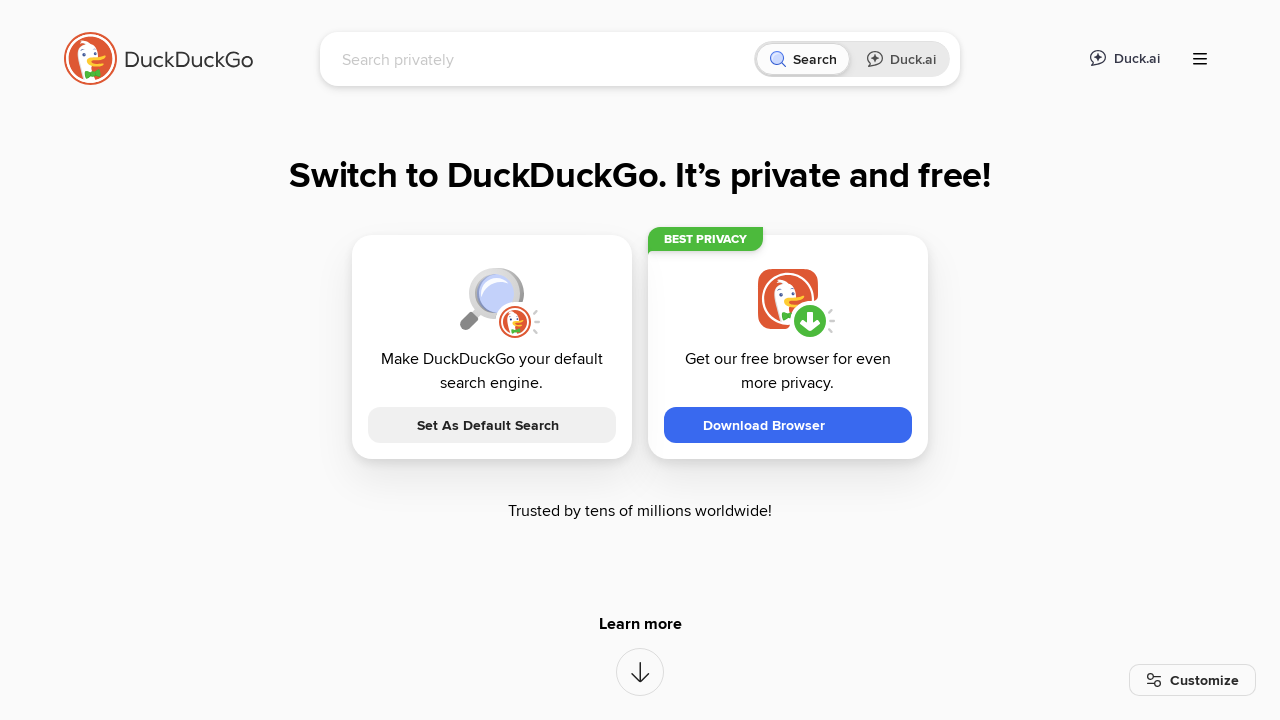

Filled search field with 'selenium python io' on #searchbox_input
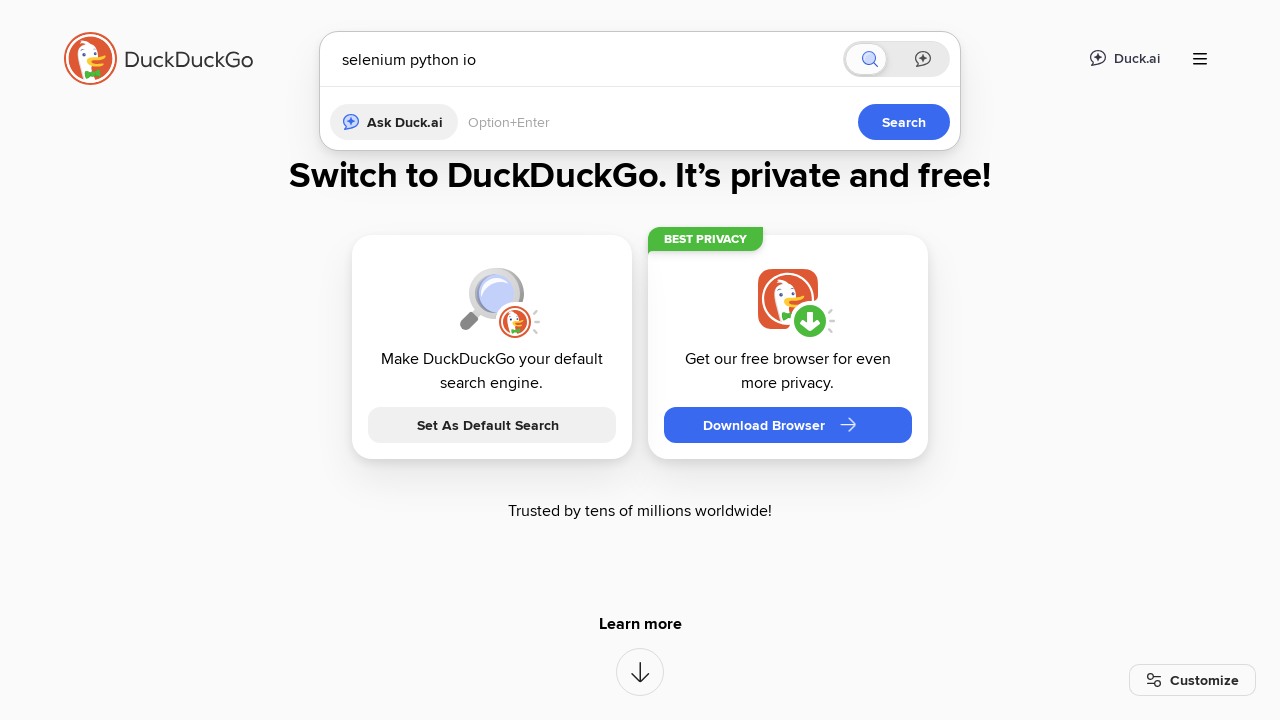

Clicked search button at (881, 59) on [aria-label='Search']
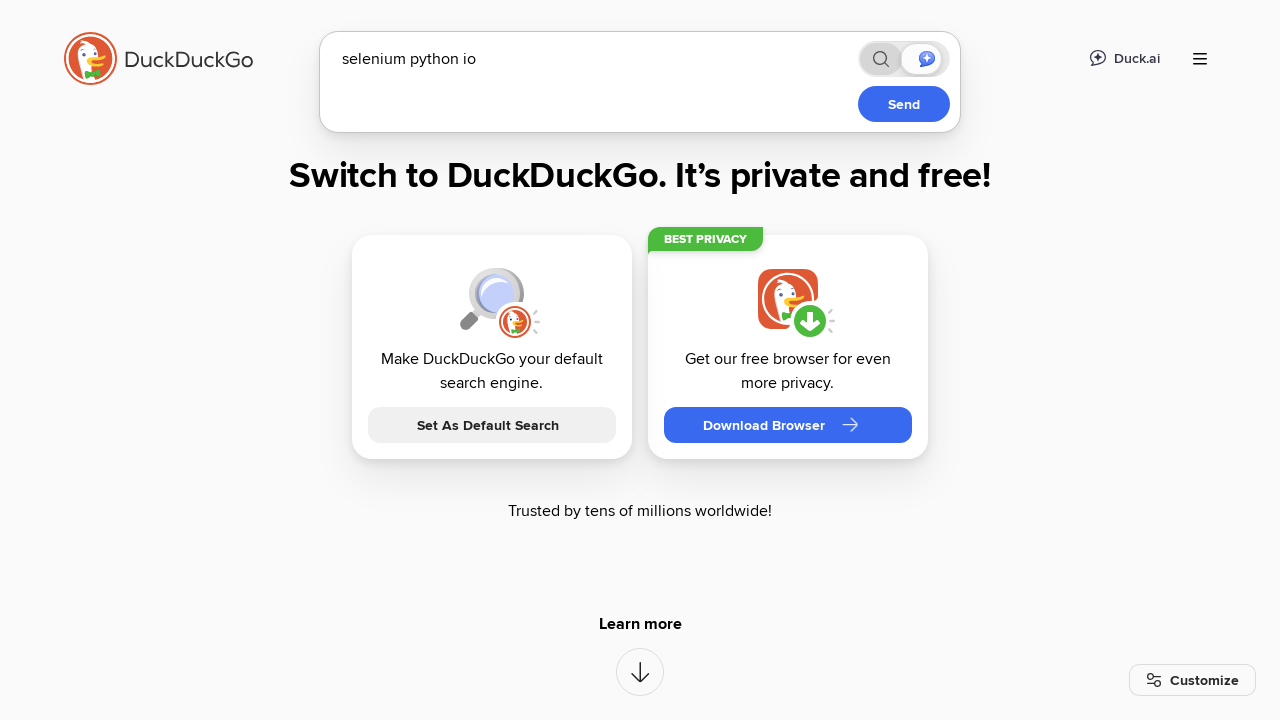

Search results loaded and article elements appeared
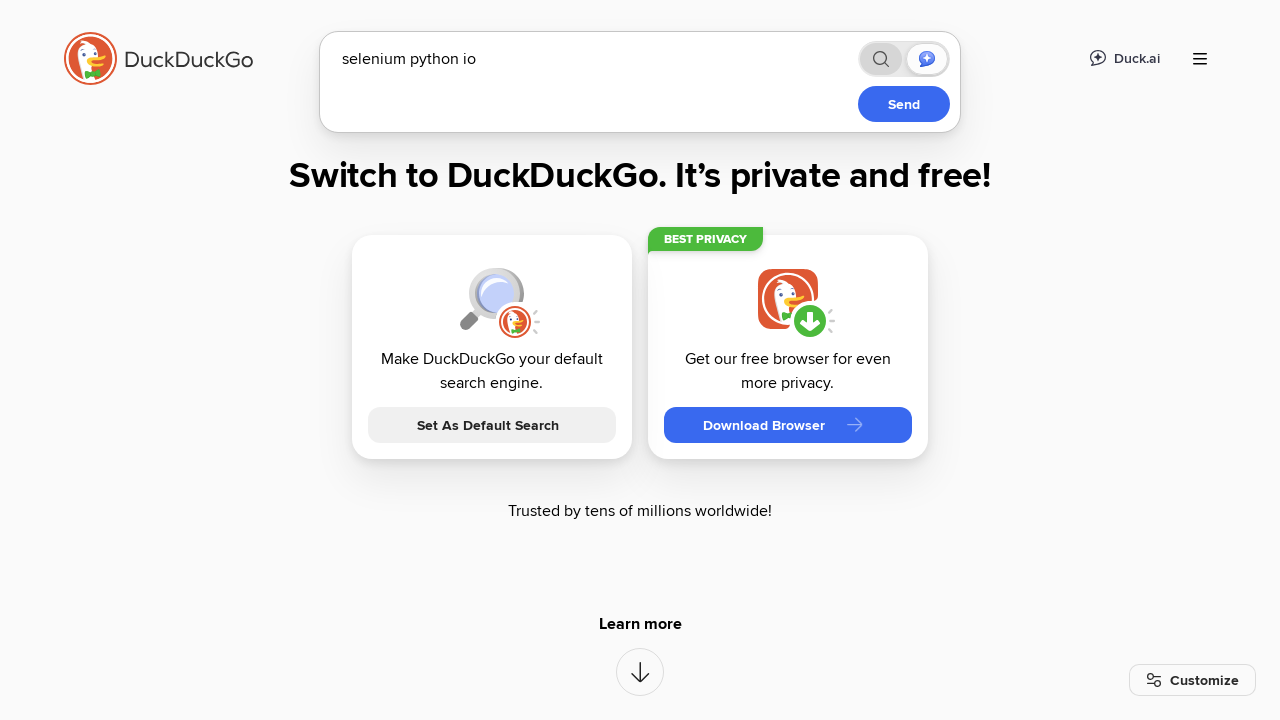

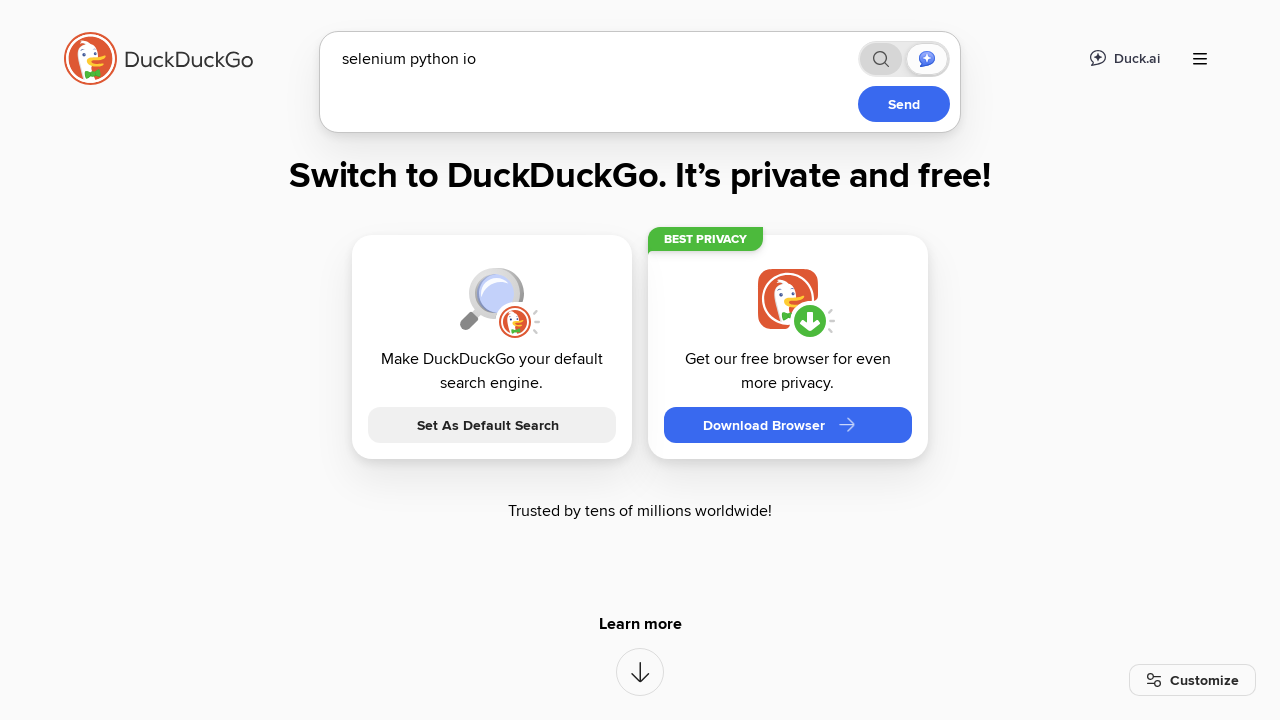